Tests various UI interactions on a practice page including clicking radio buttons, filling autocomplete fields, selecting dropdown options, checking checkboxes, handling alerts, and performing mouse hover actions with a reload click.

Starting URL: https://rahulshettyacademy.com/AutomationPractice/

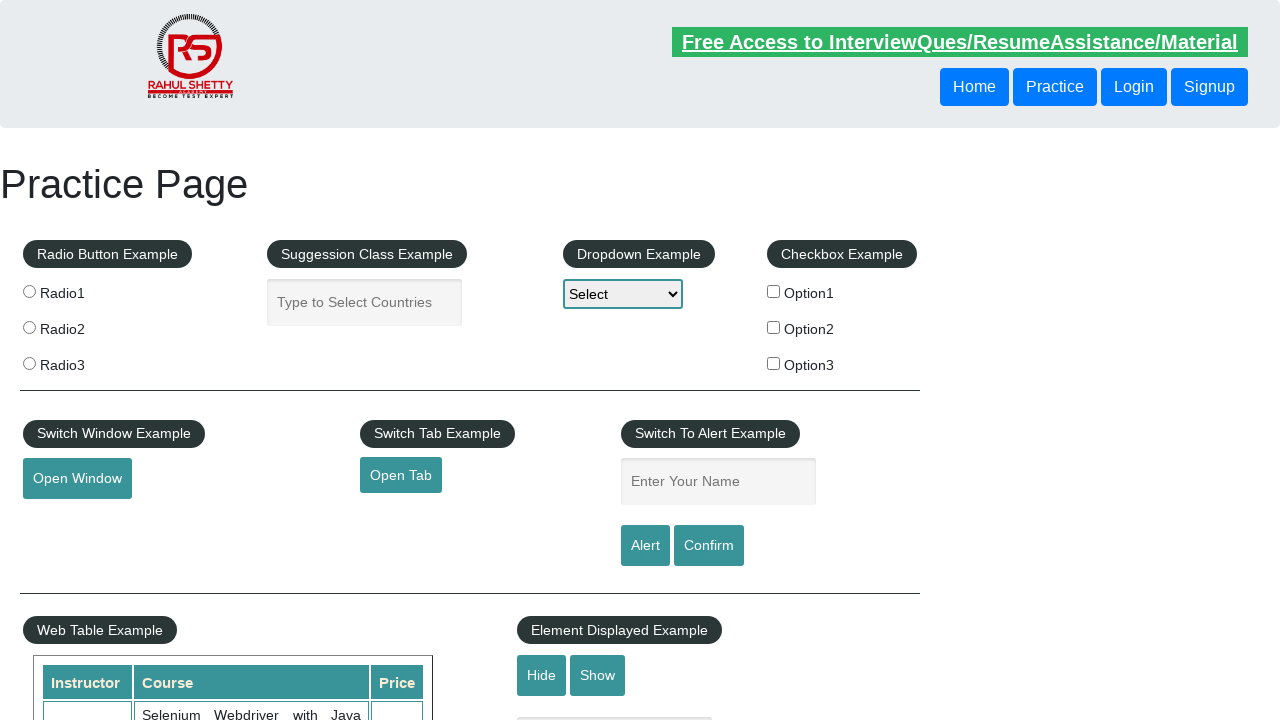

Verified page title is 'Practice Page'
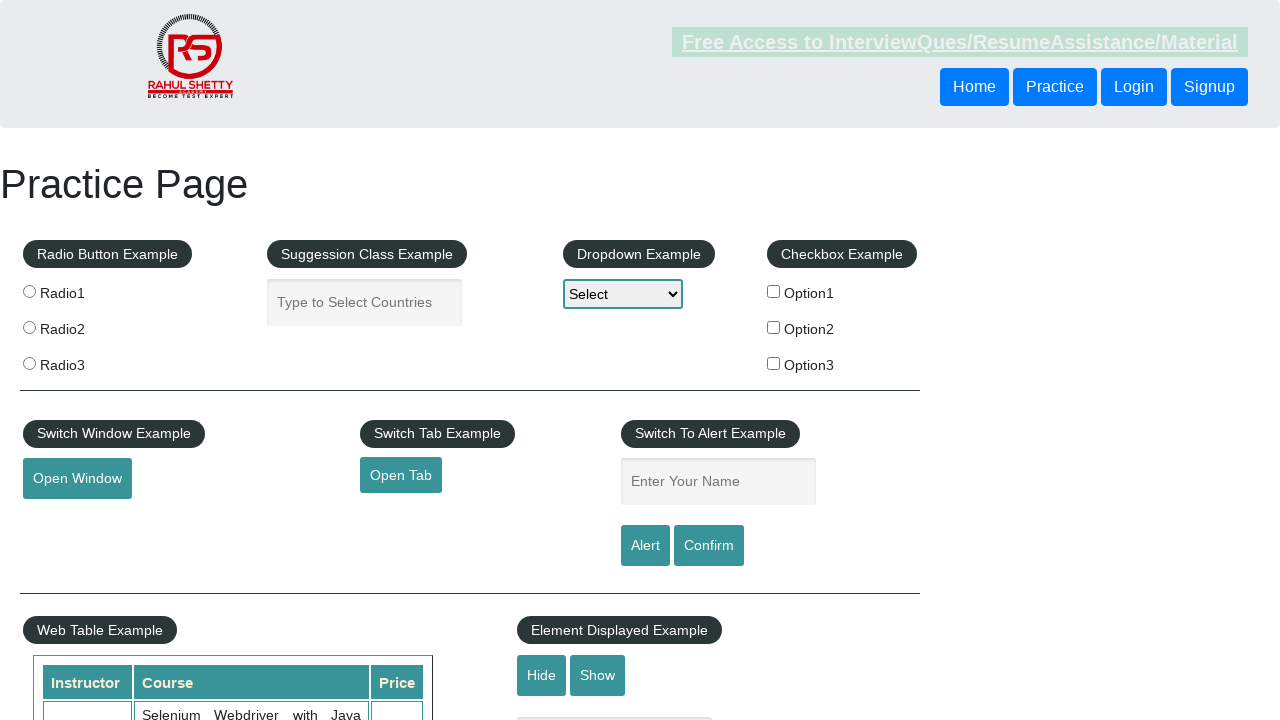

Clicked radio button at (29, 291) on .radioButton
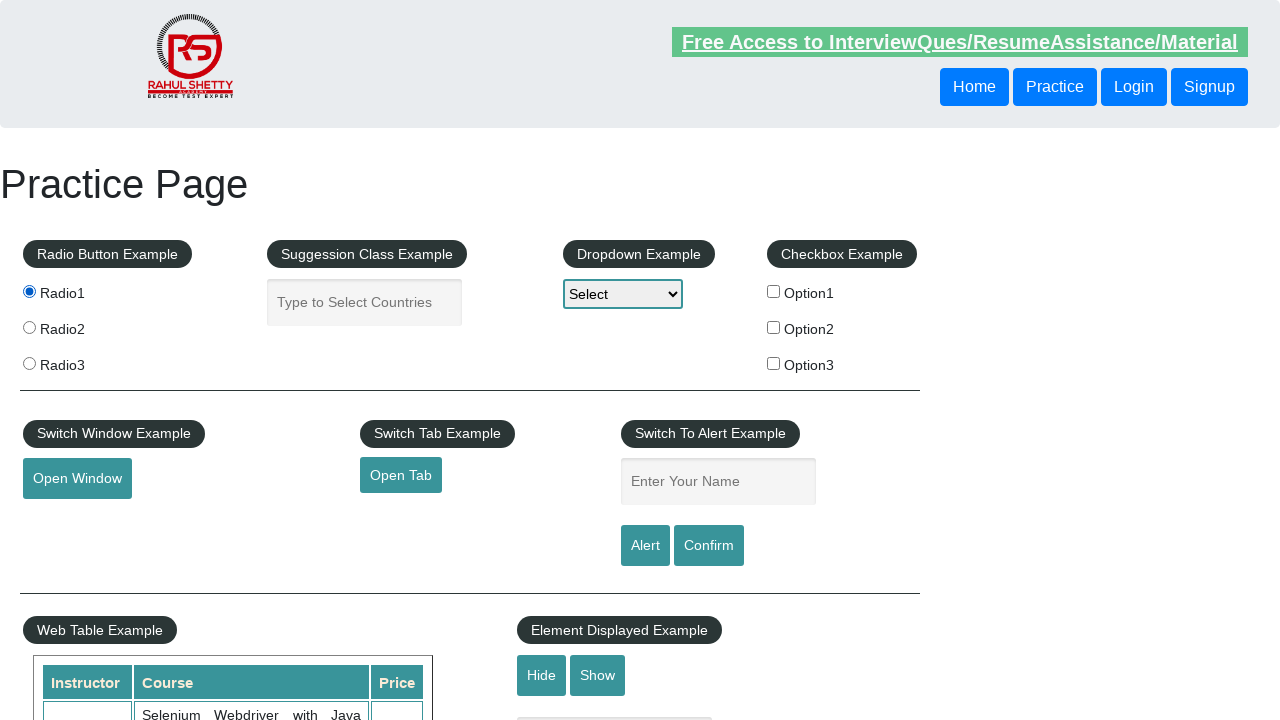

Cleared autocomplete field on #autocomplete
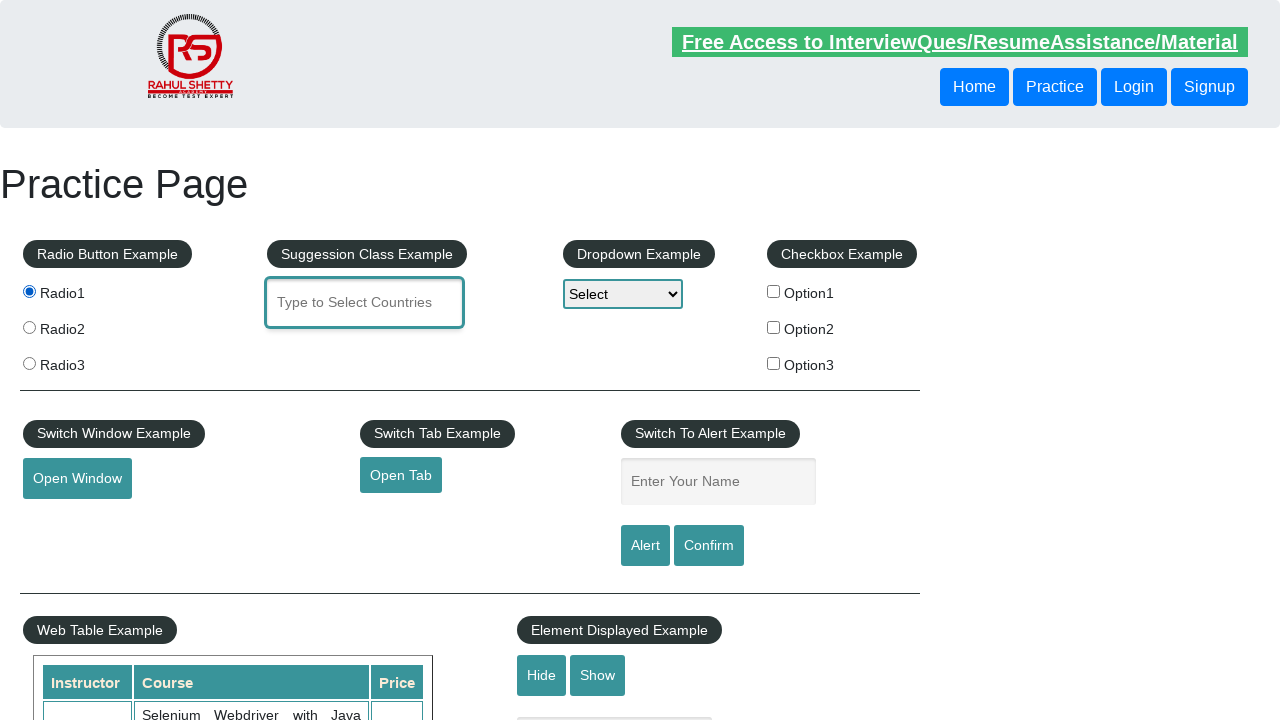

Filled autocomplete field with 'Bangladesh' on #autocomplete
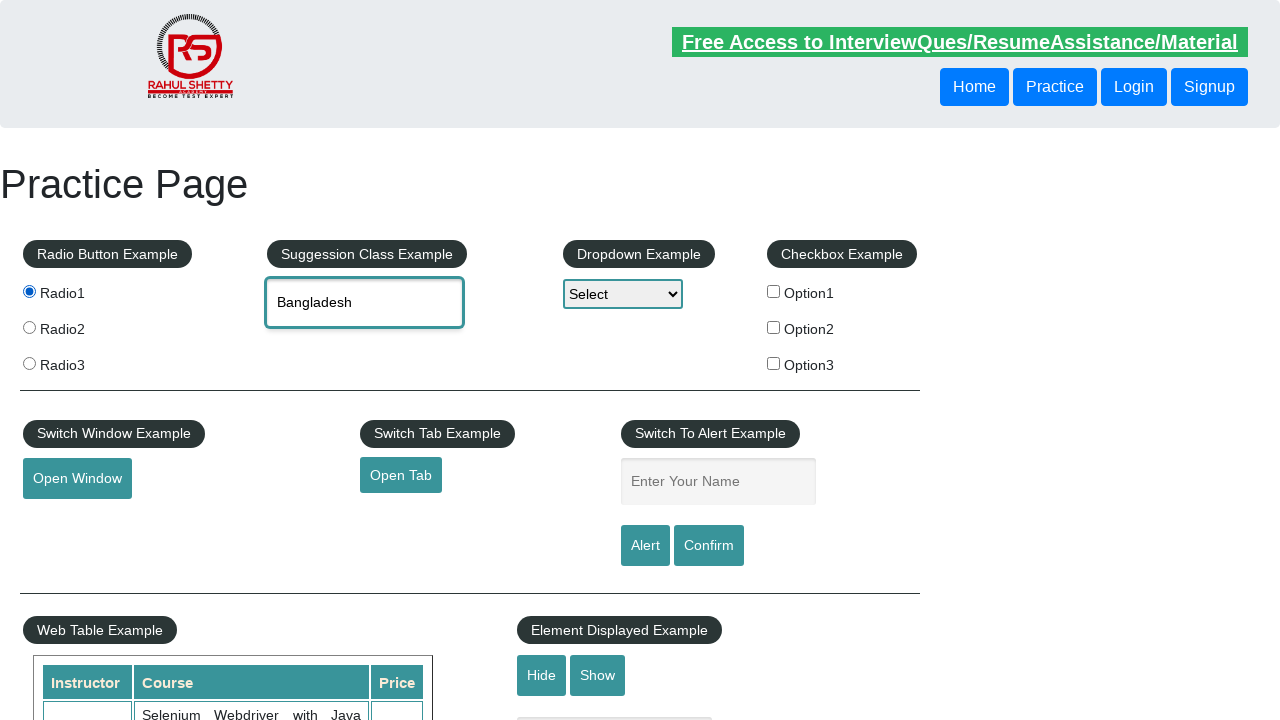

Selected 'Option2' from dropdown on #dropdown-class-example
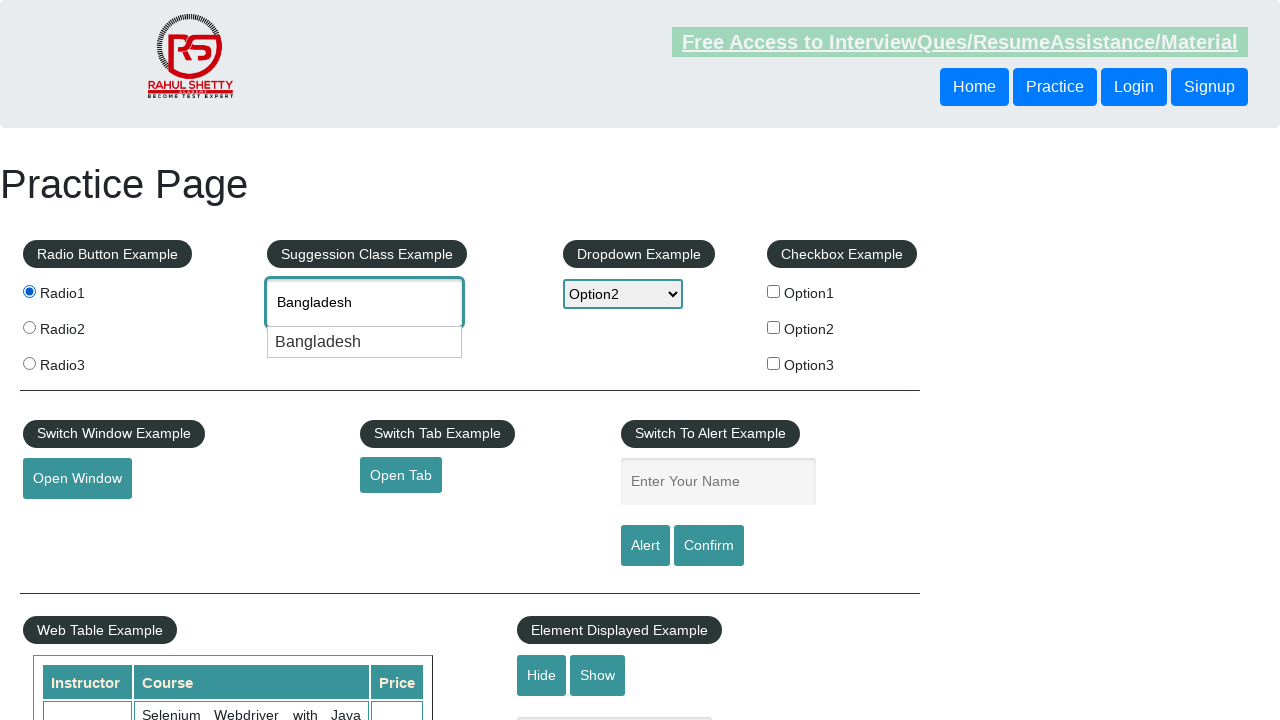

Clicked checkbox option 2 at (774, 327) on #checkBoxOption2
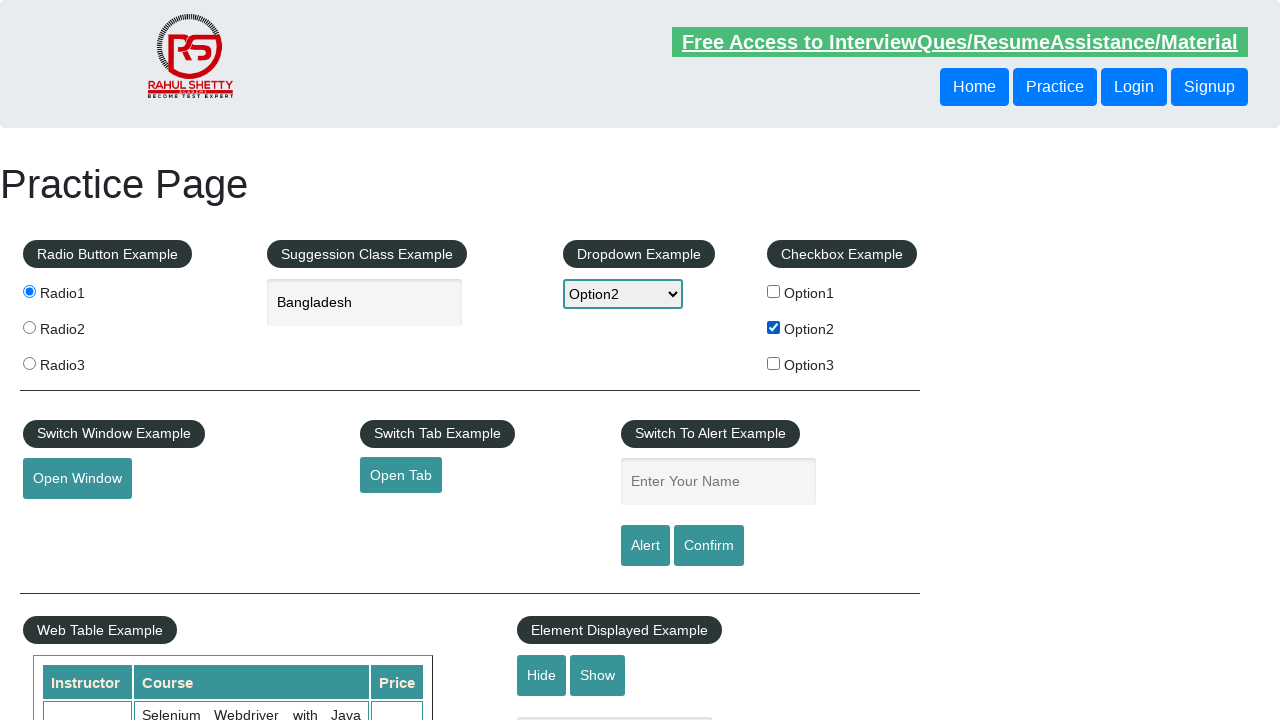

Clicked alert button at (645, 546) on input#alertbtn
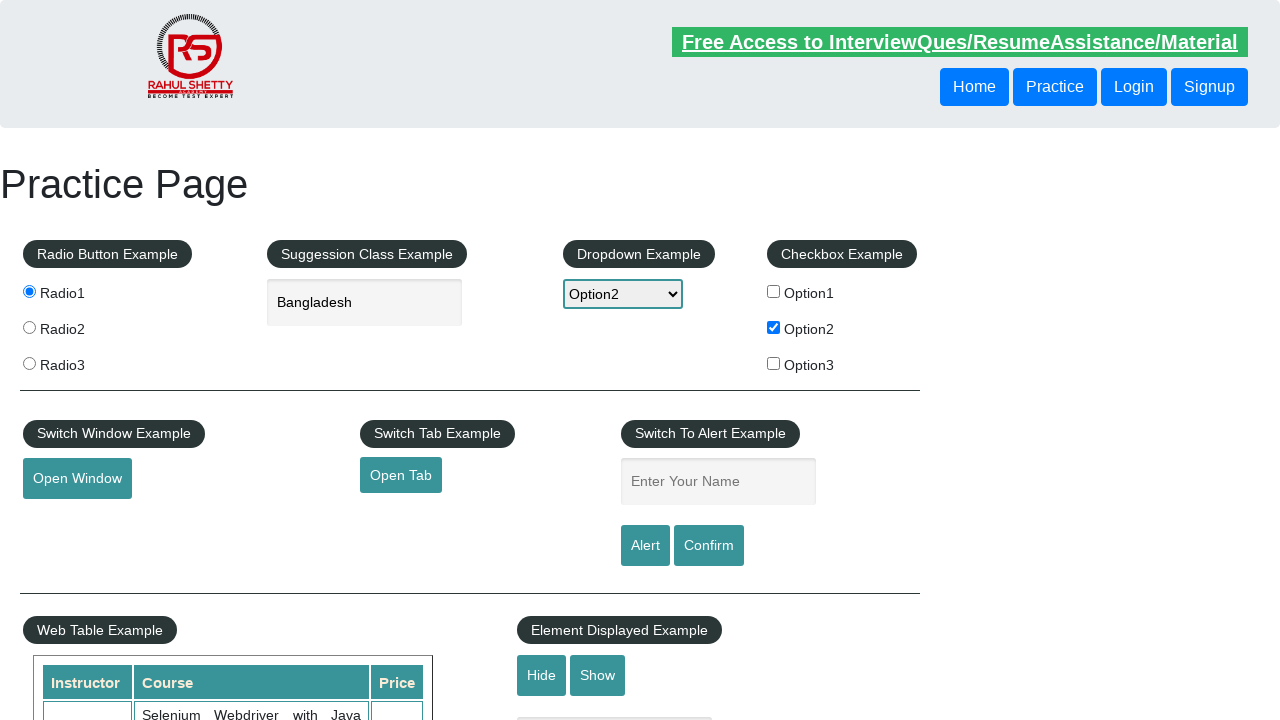

Set up dialog handler to accept alerts
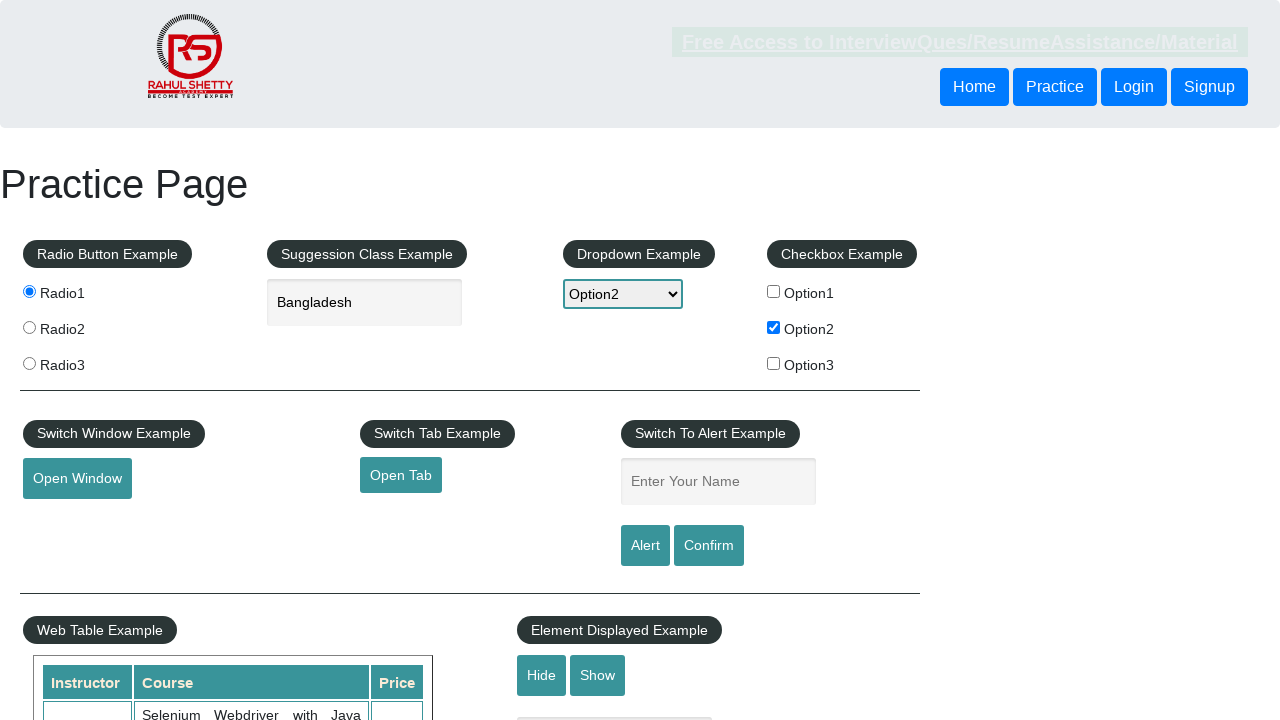

Waited for alert dialog to be handled
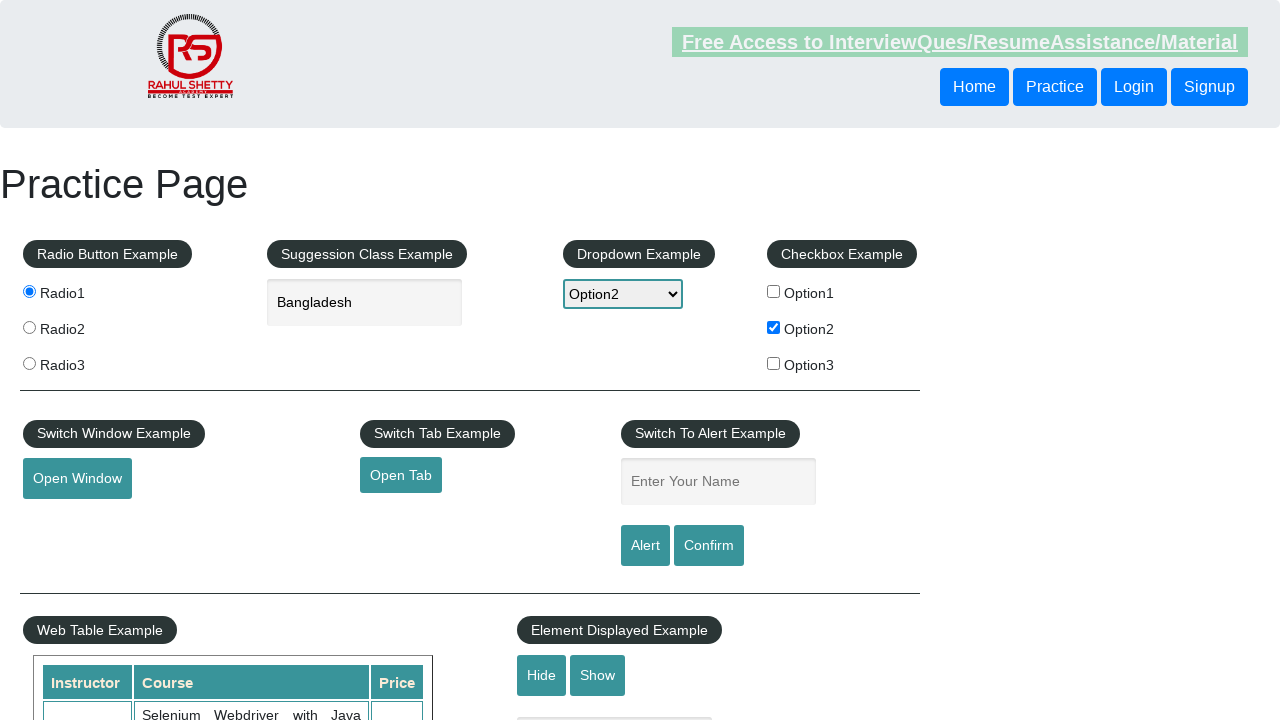

Scrolled mouse hover button into view
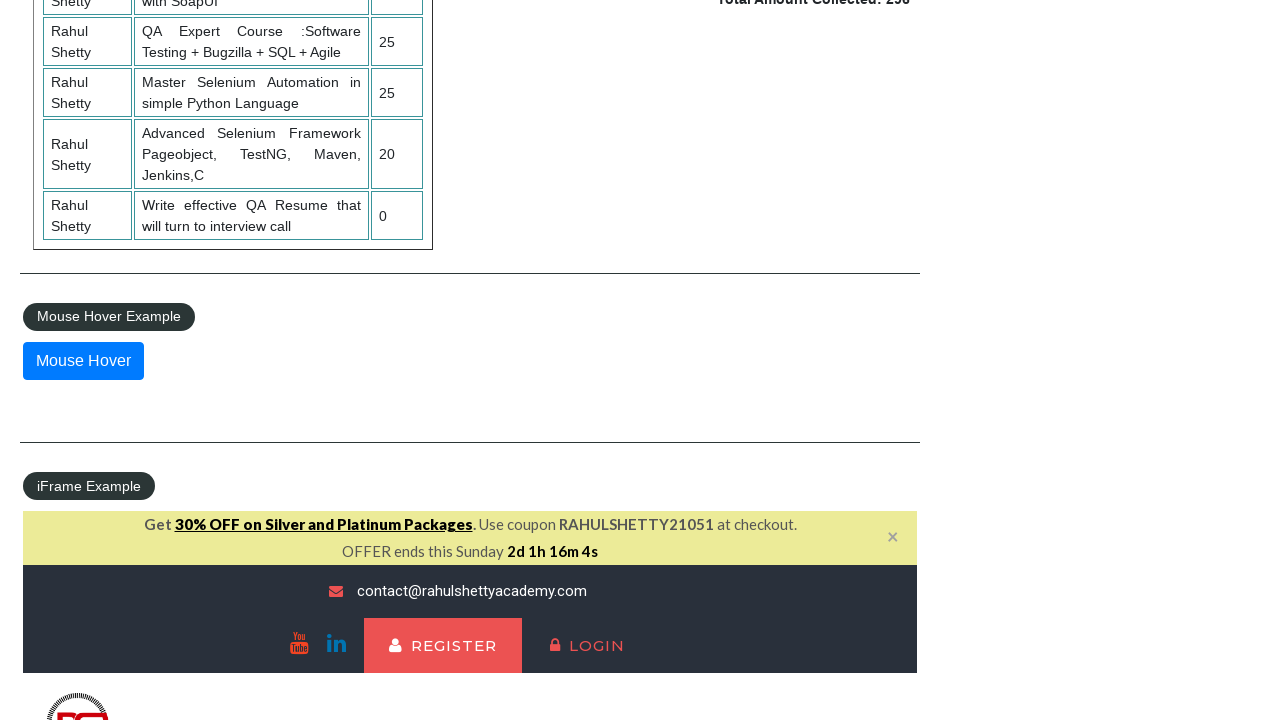

Hovered over mouse hover button to reveal menu at (83, 361) on button#mousehover
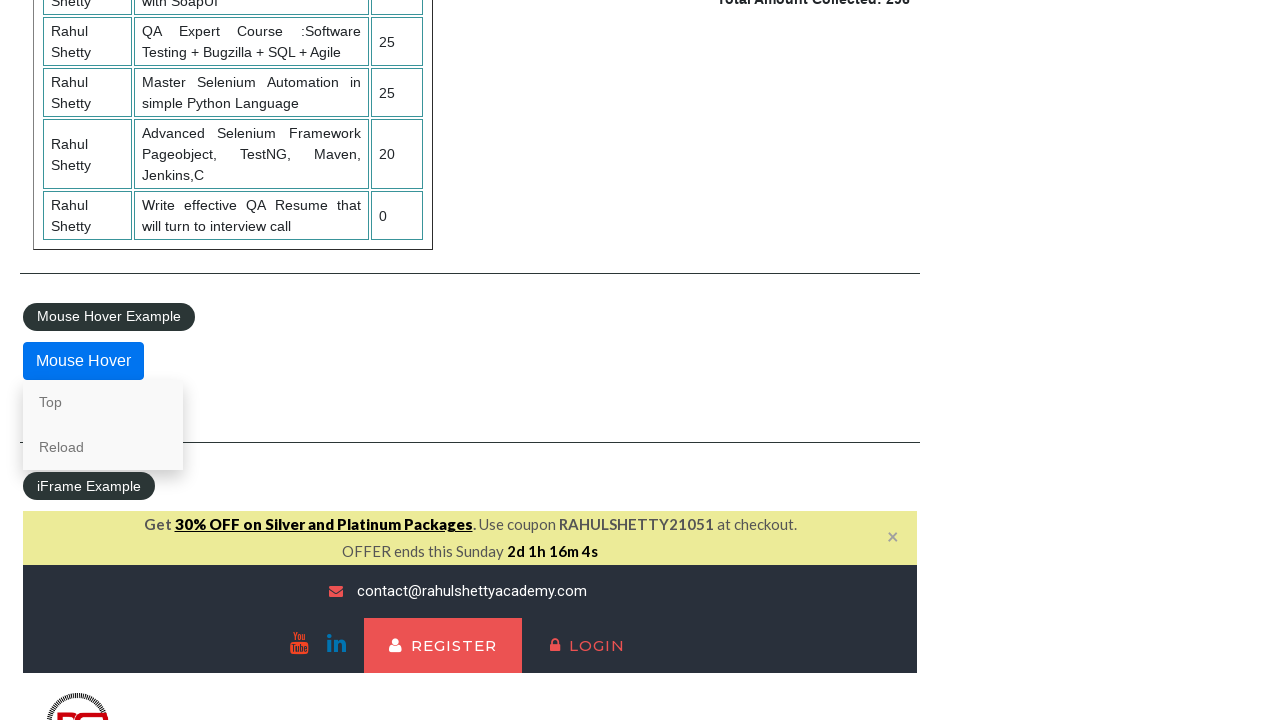

Clicked Reload option from hover menu at (103, 447) on xpath=//*[contains(text(),'Reload')]
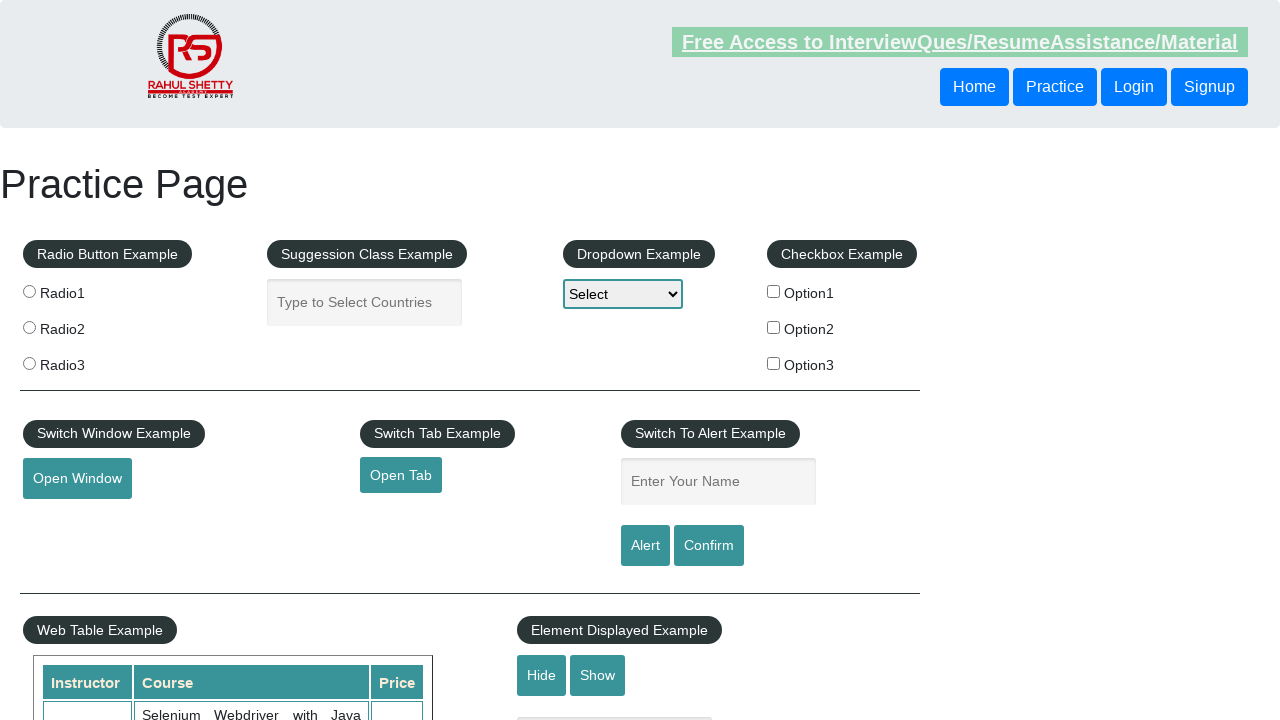

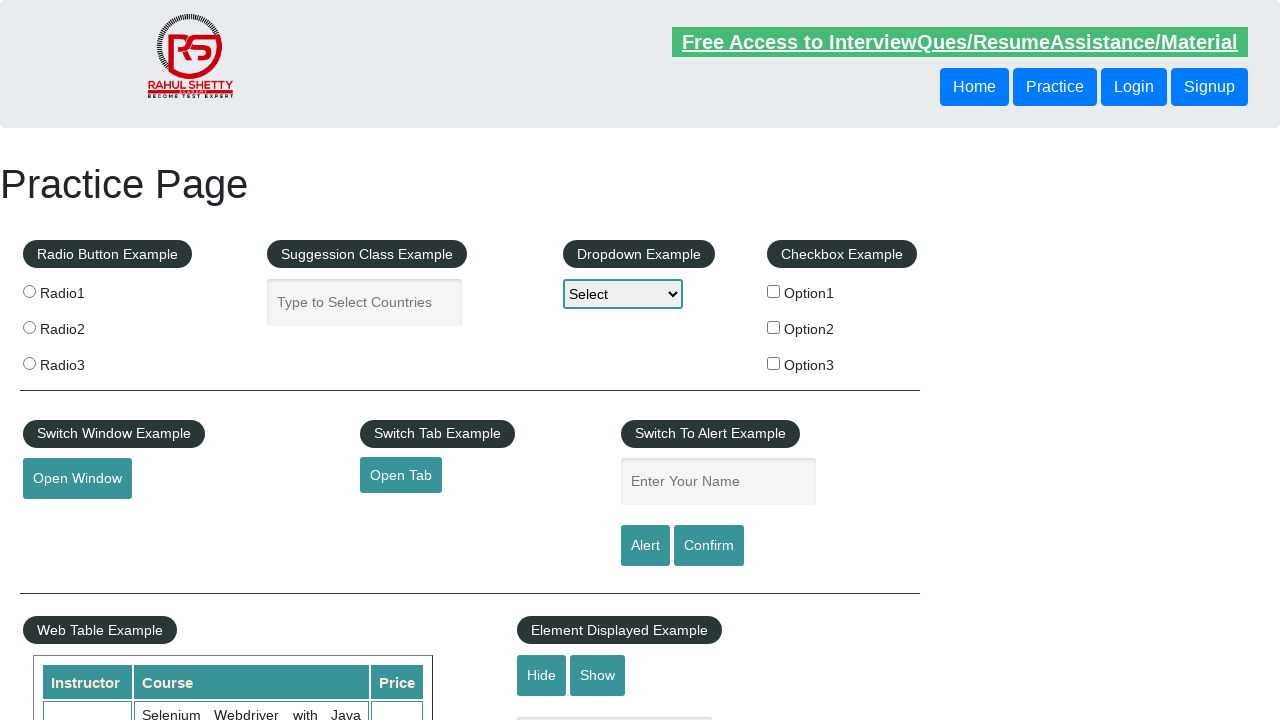